Tests right-click context menu functionality by performing a right-click on a button, selecting 'Copy' from the context menu, and accepting the resulting alert

Starting URL: https://swisnl.github.io/jQuery-contextMenu/demo.html

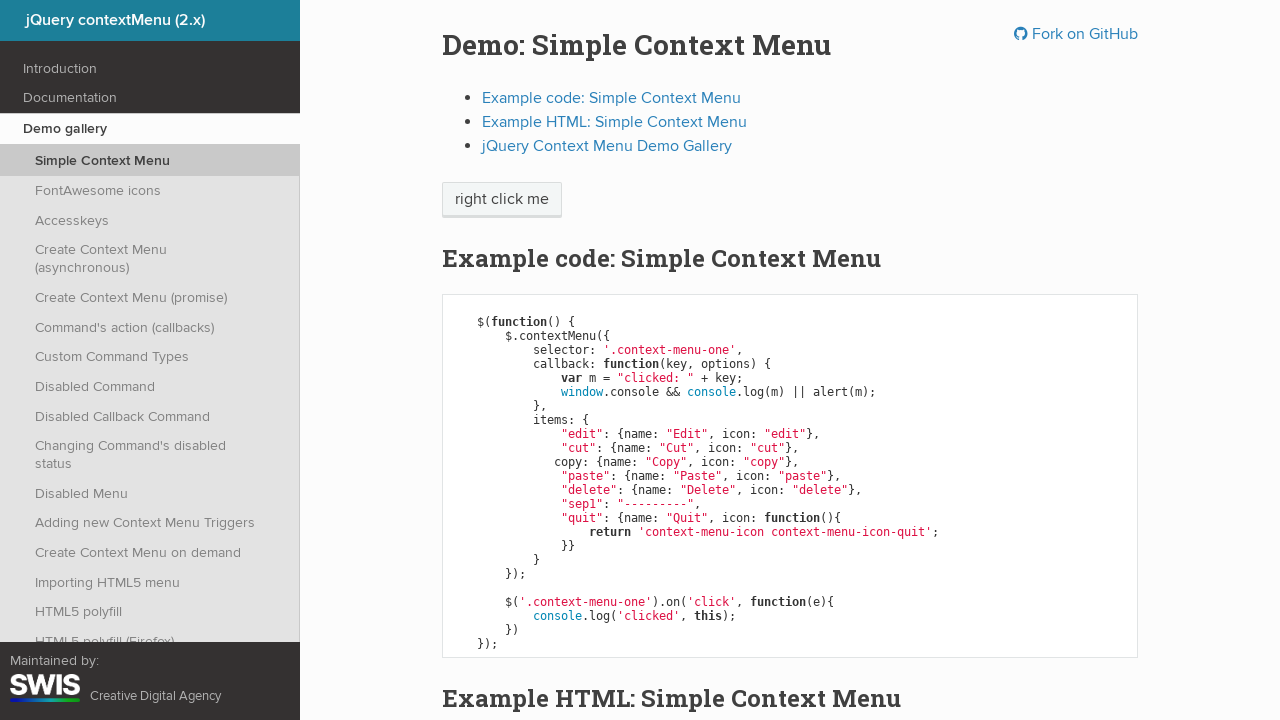

Located the context menu button element
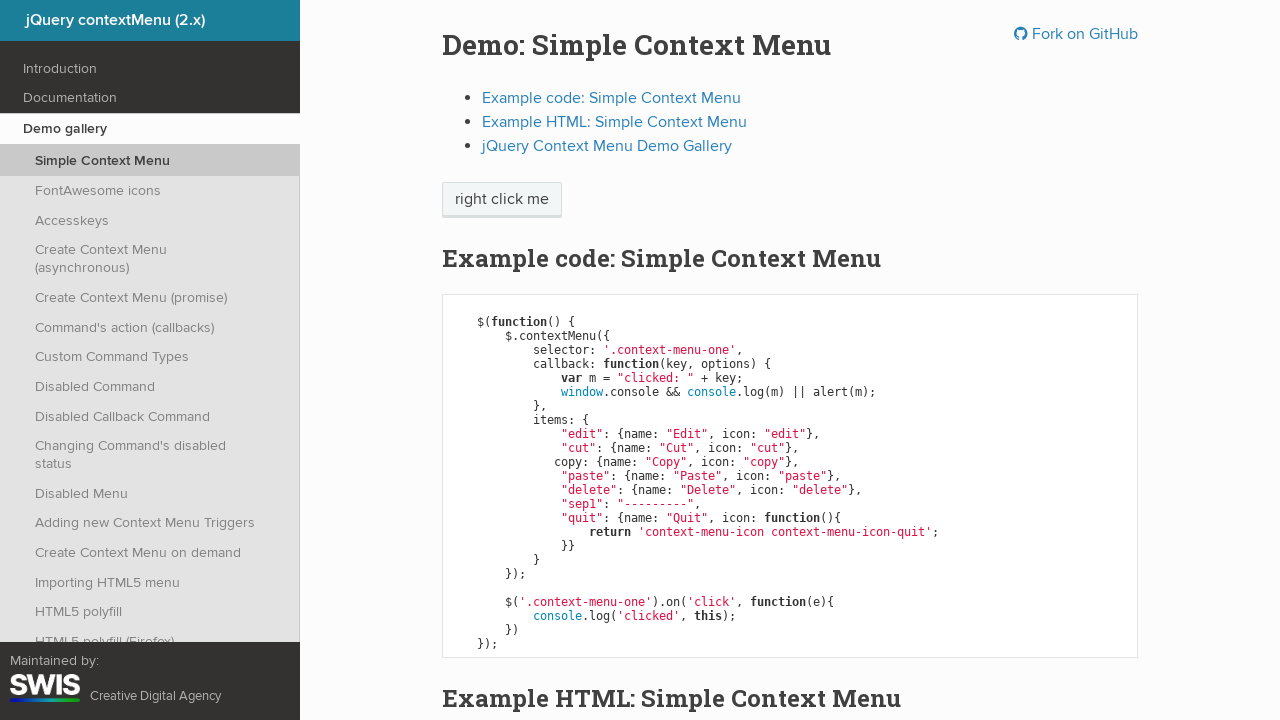

Performed right-click on the context menu button at (502, 200) on span.context-menu-one.btn.btn-neutral
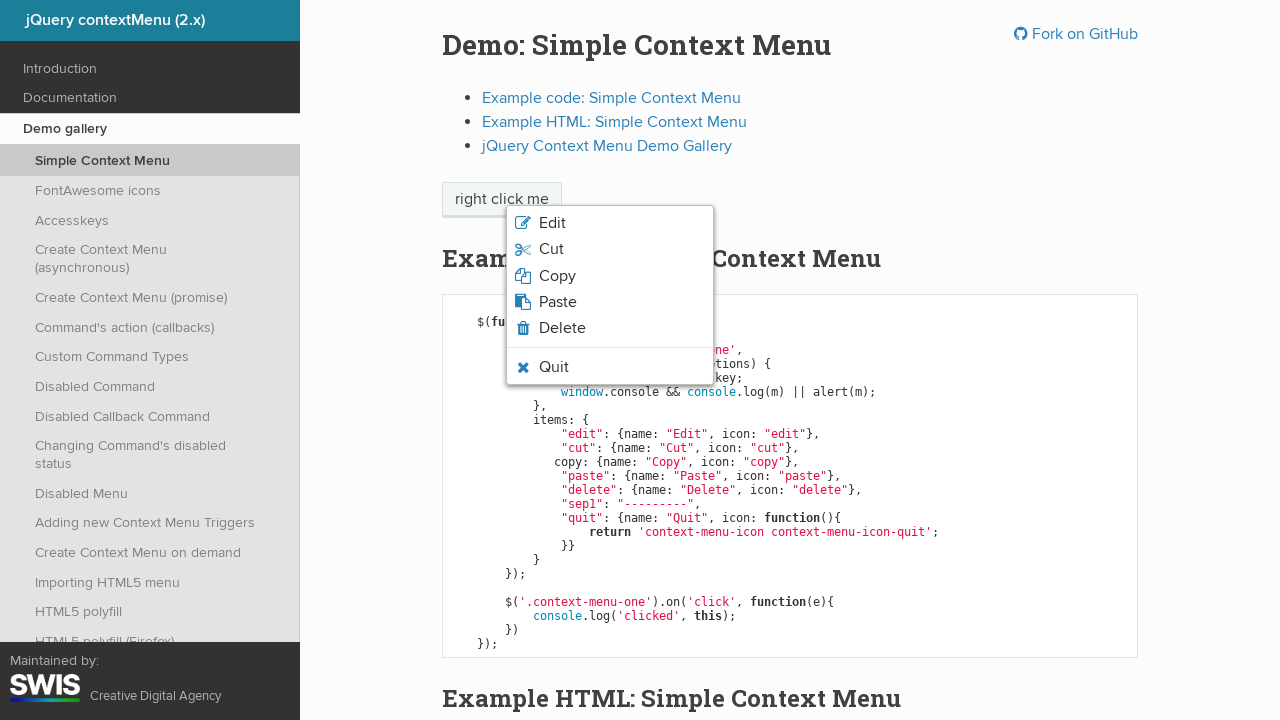

Clicked 'Copy' option from the context menu at (557, 276) on xpath=//span[normalize-space()='Copy']
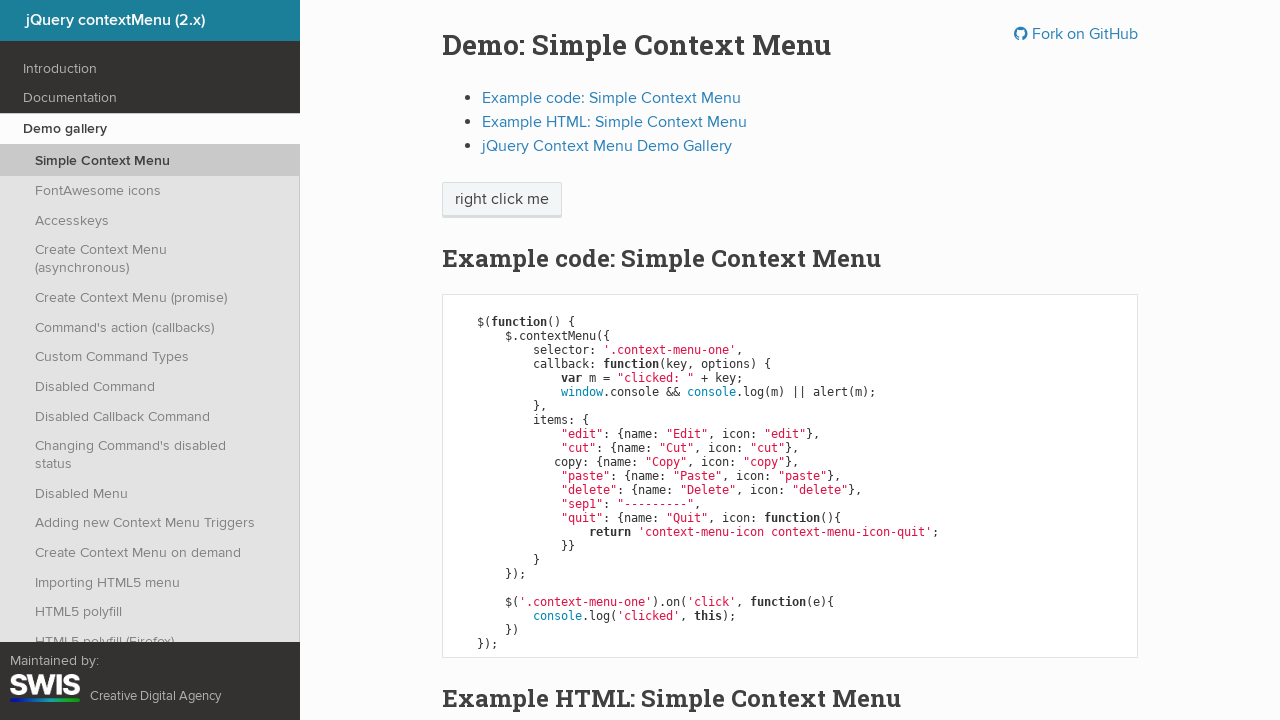

Alert dialog accepted
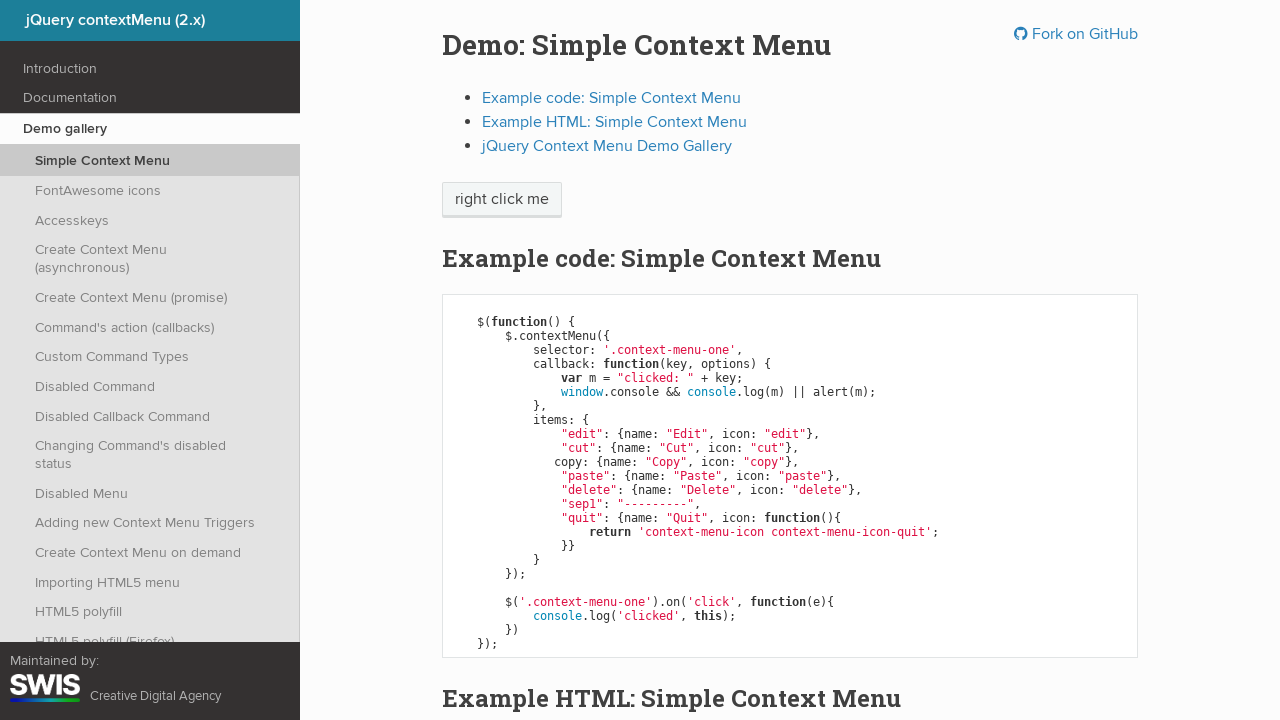

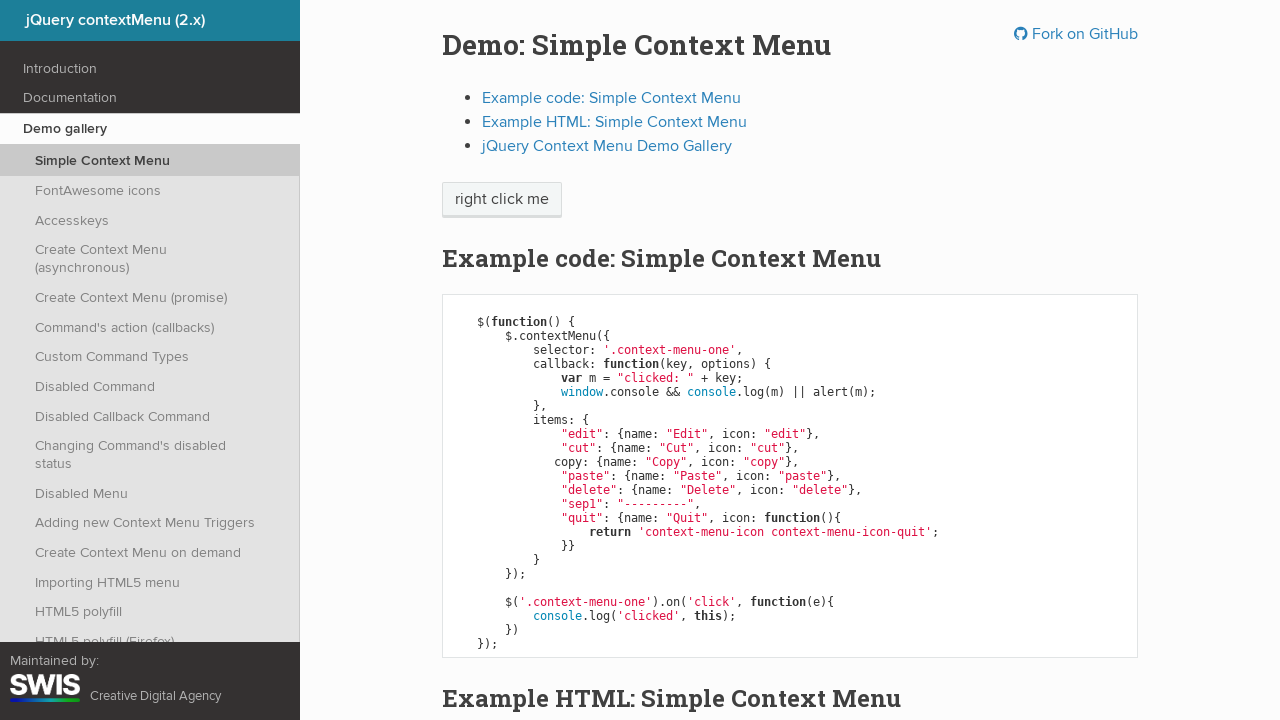